Tests the web tables functionality on DemoQA by adding a new record with form data (first name, last name, email, age, salary, department), verifying the data appears in the table, then editing the first name field and verifying the update.

Starting URL: https://demoqa.com/webtables

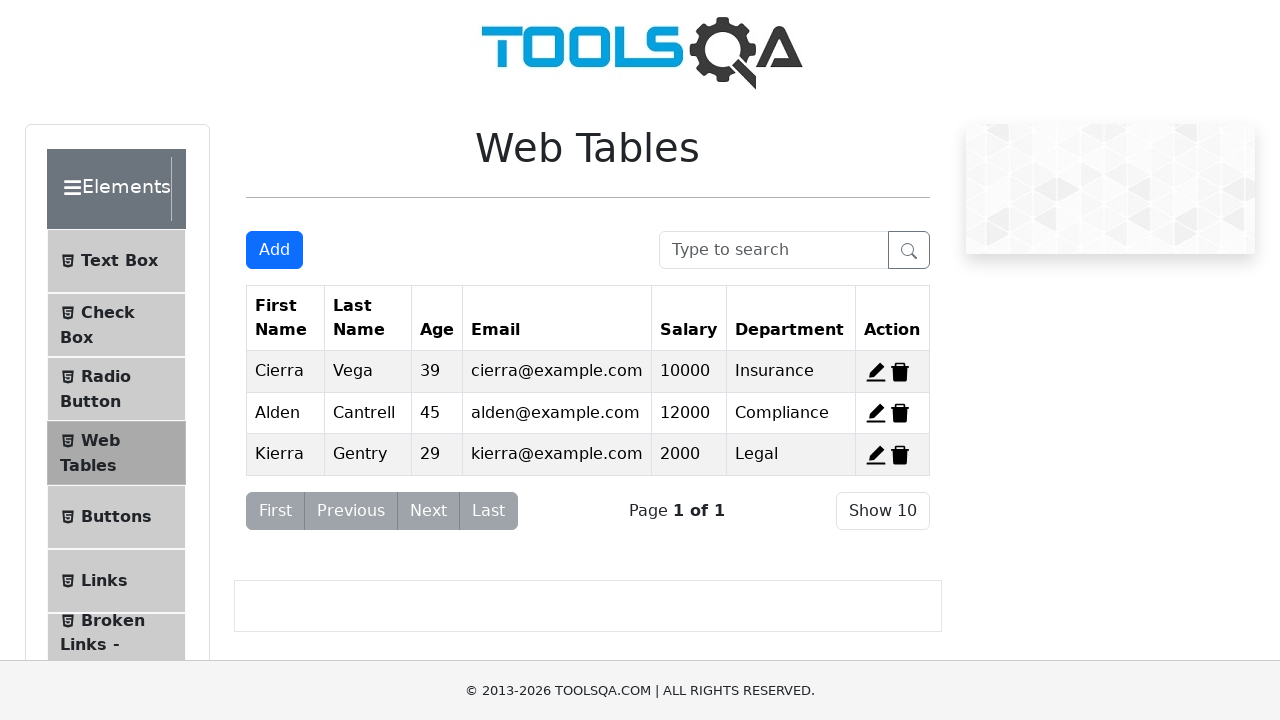

Clicked 'Add New Record' button to open registration form at (274, 250) on #addNewRecordButton
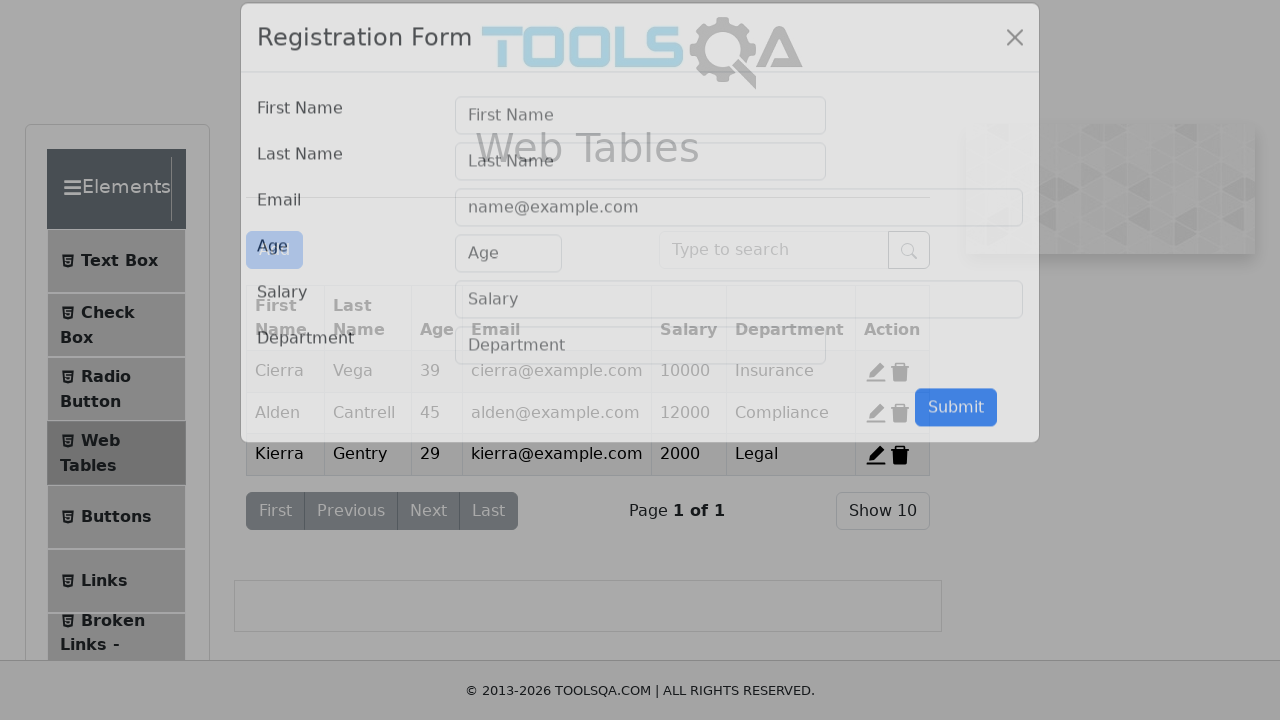

Registration form modal appeared
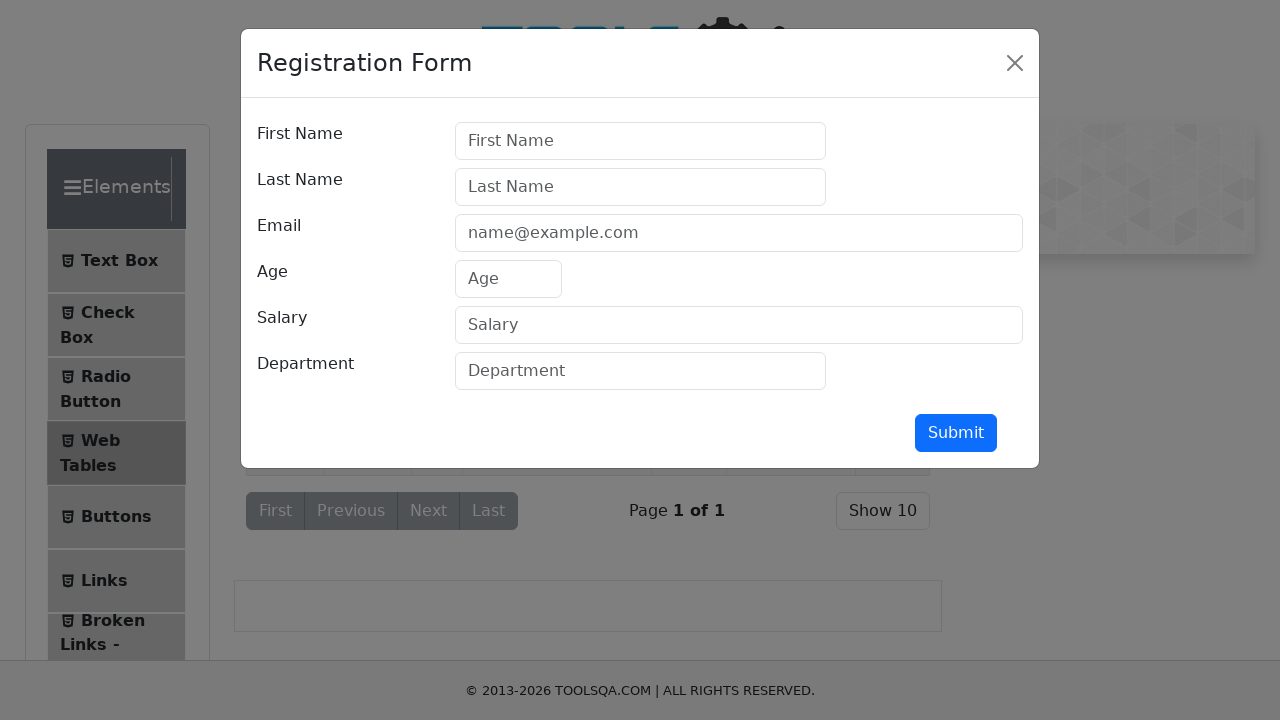

Filled first name field with 'JohnTest' on #firstName
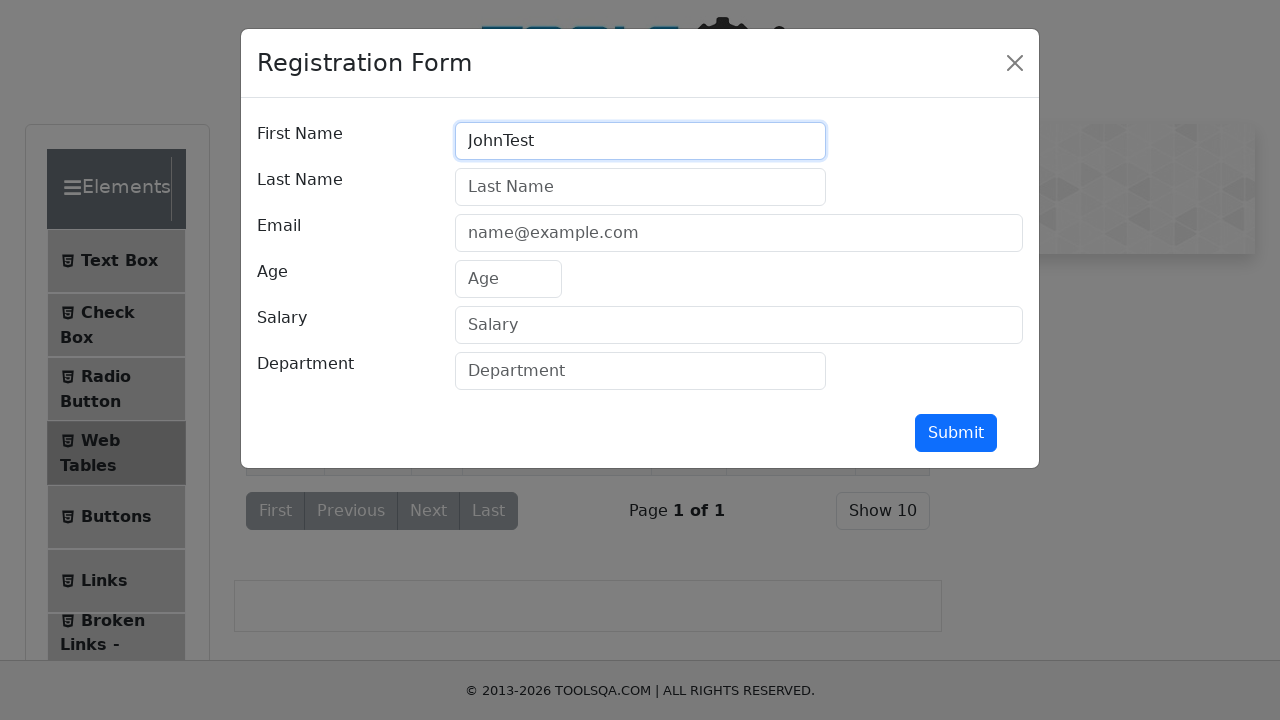

Filled last name field with 'DoeTest' on #lastName
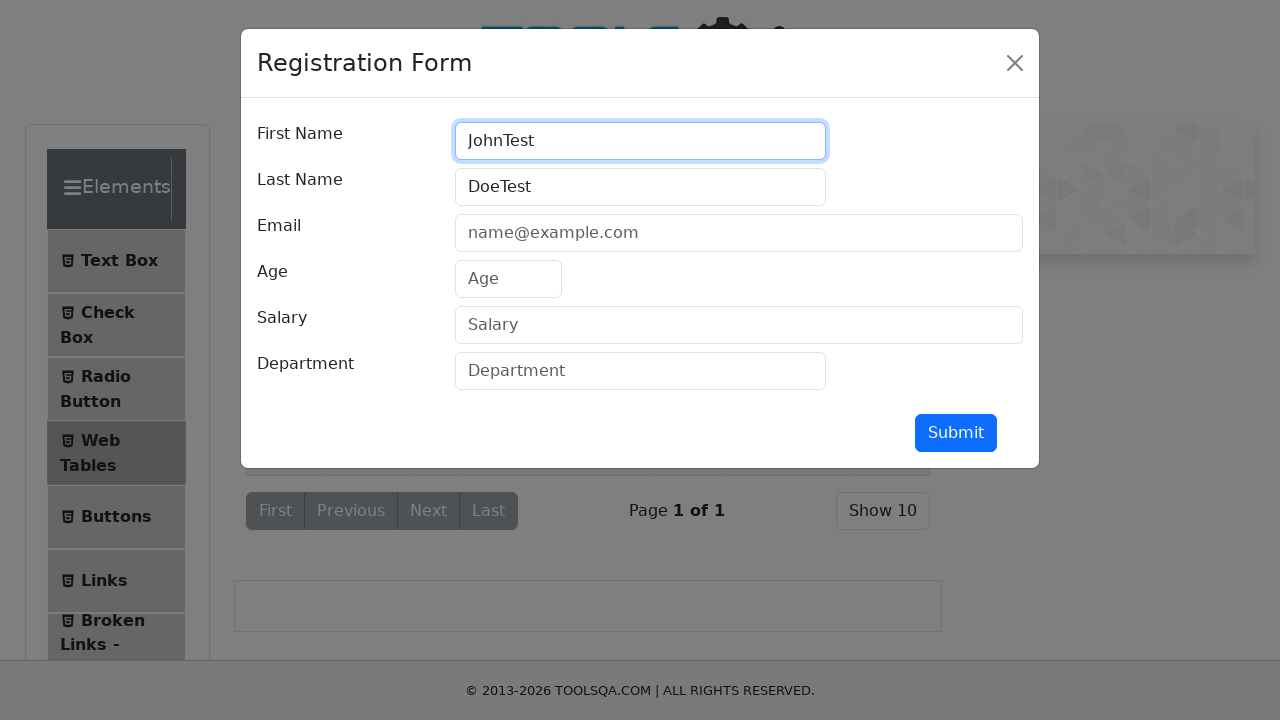

Filled email field with 'johndoe@testmail.com' on #userEmail
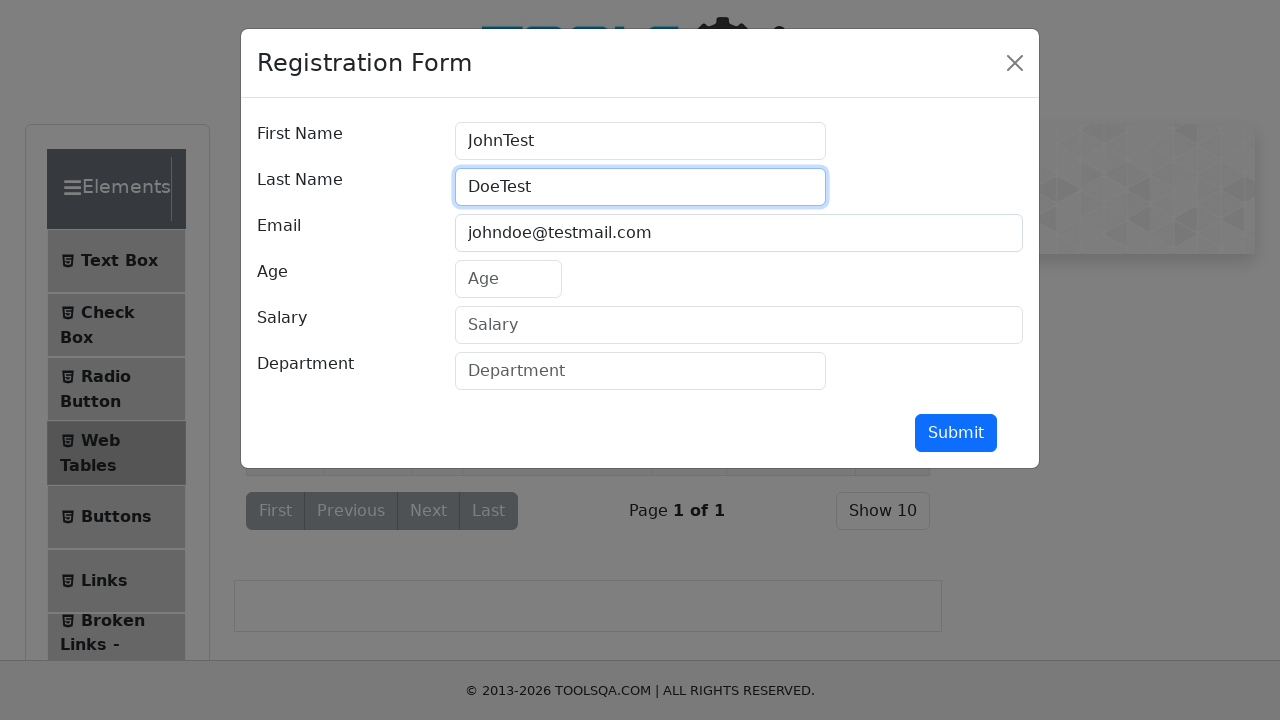

Filled age field with '28' on #age
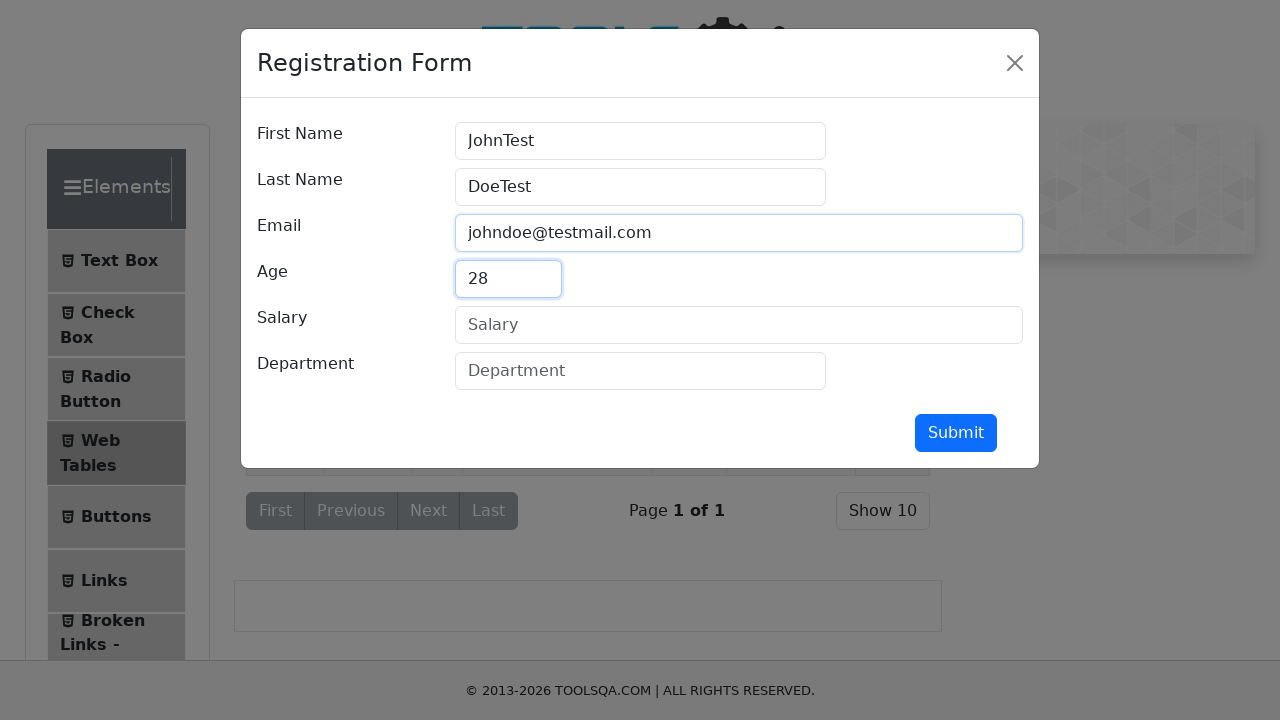

Filled salary field with '45000' on #salary
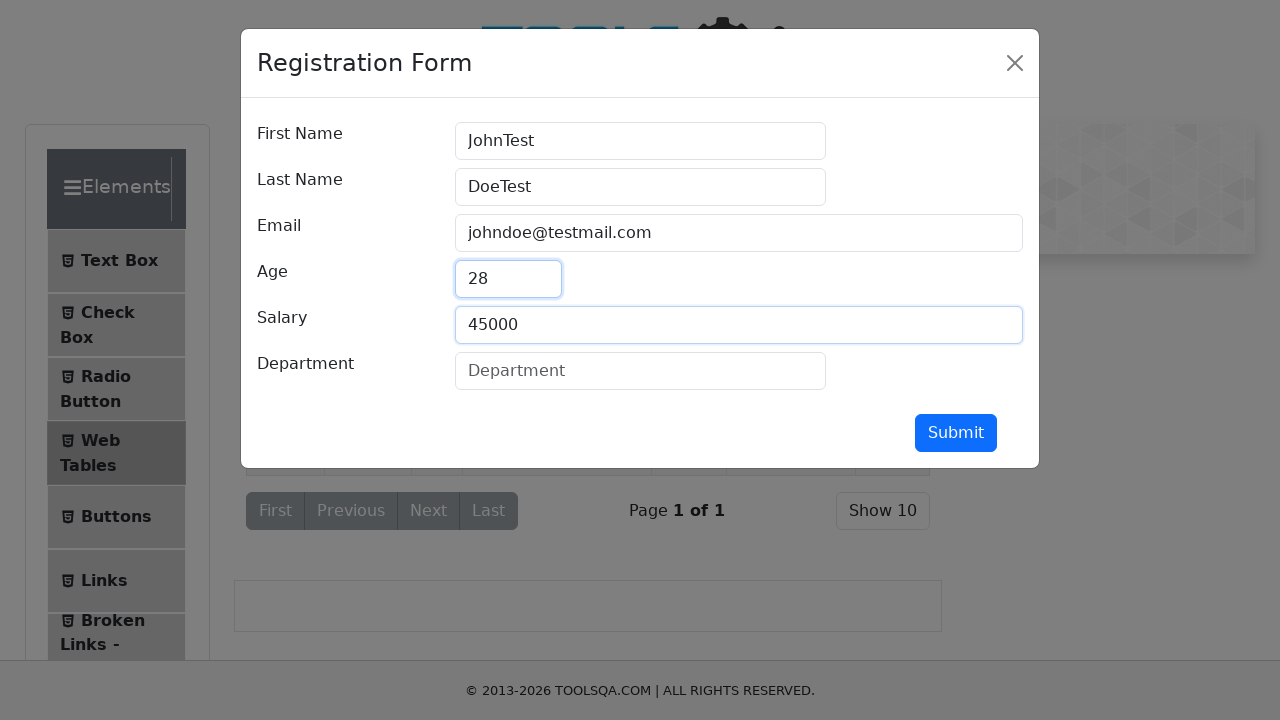

Filled department field with 'Engineering' on #department
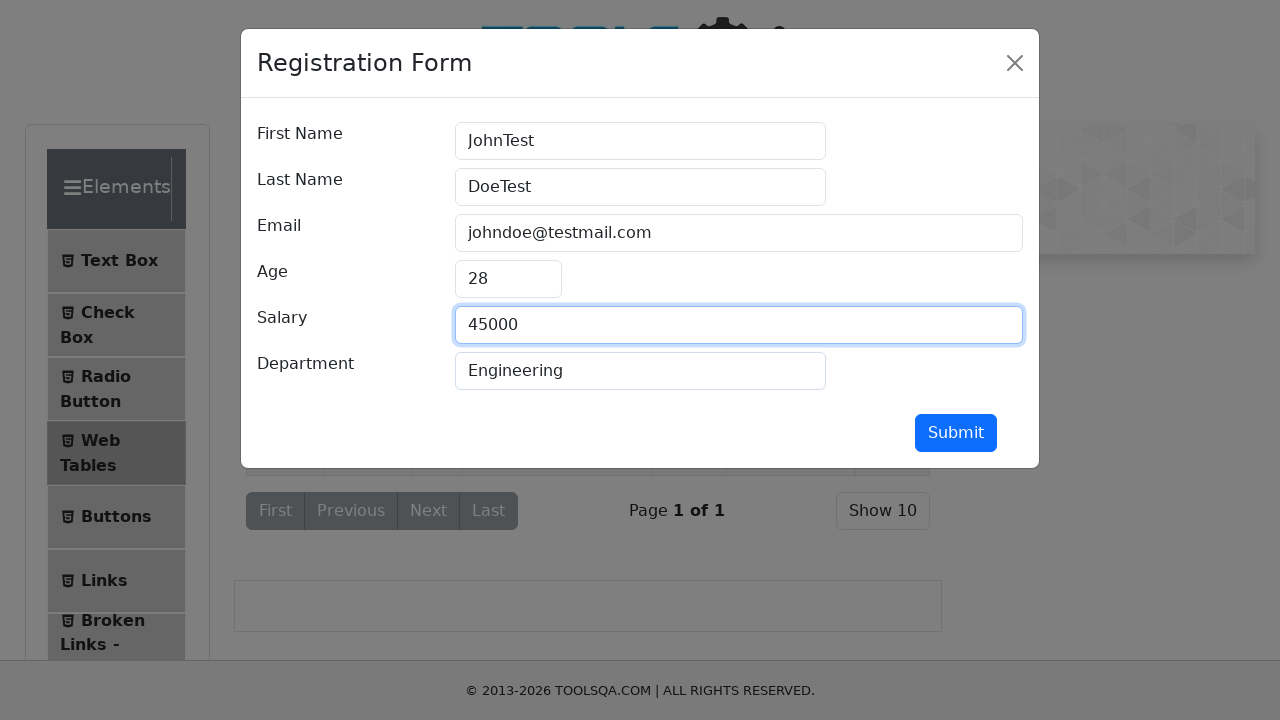

Clicked submit button to create new record at (956, 433) on #submit
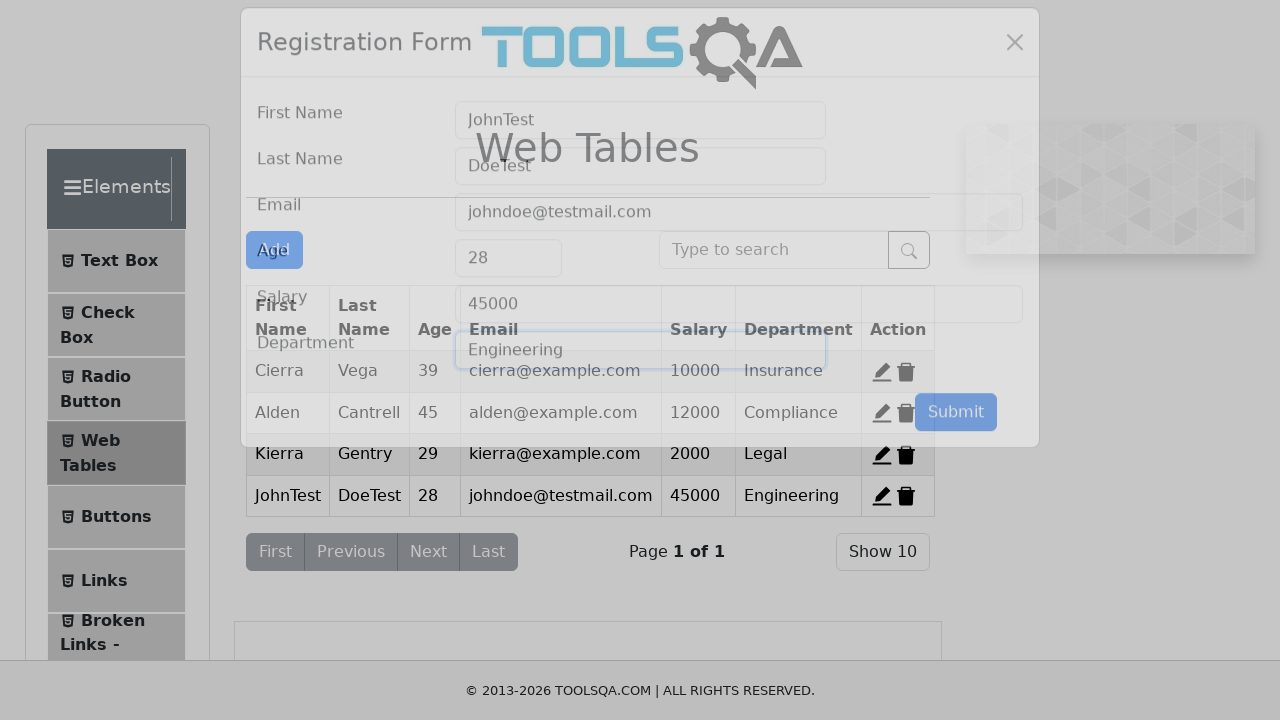

Registration modal closed and table updated with new record
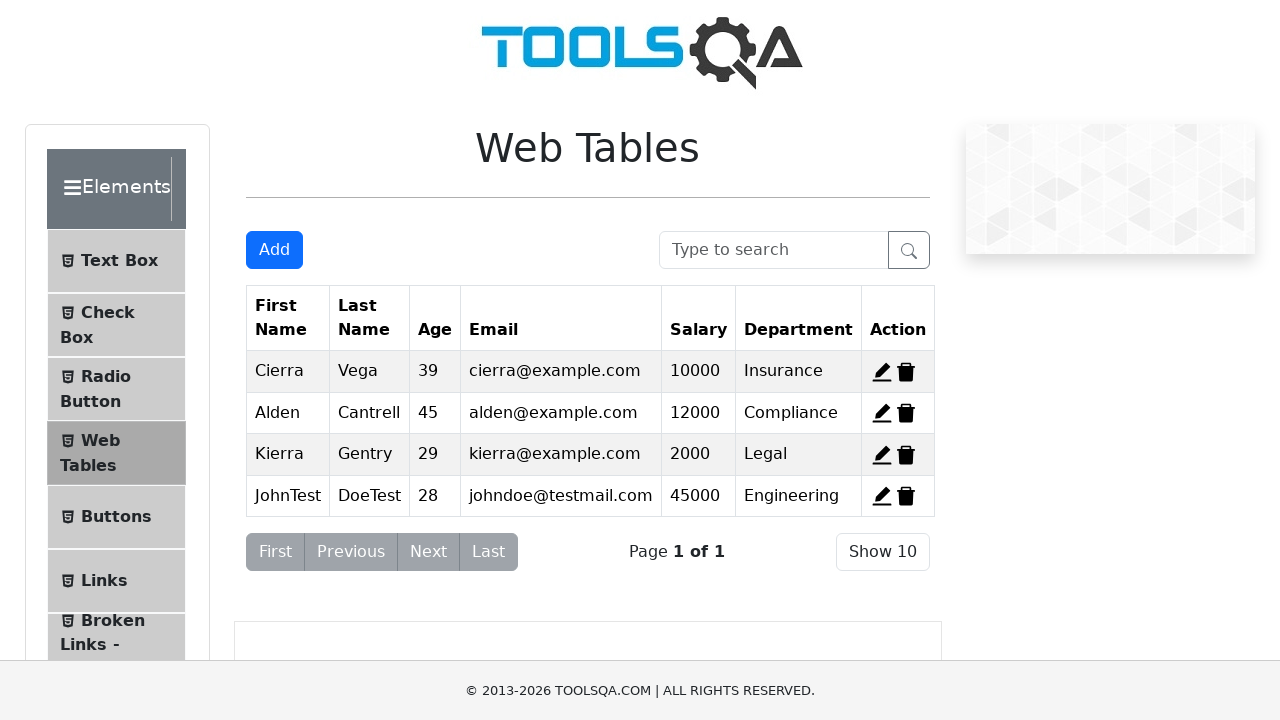

Scrolled page to reveal action buttons
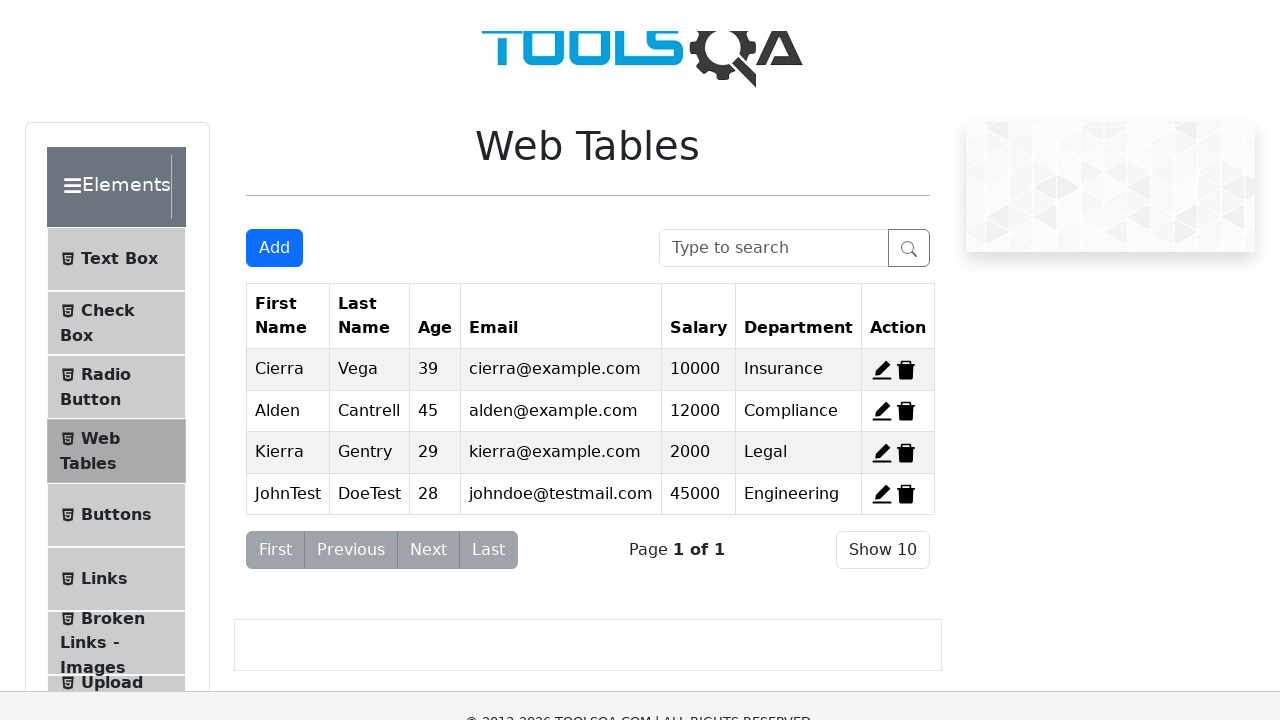

Clicked edit button for the newly created record at (882, 122) on .action-buttons span[title='Edit']
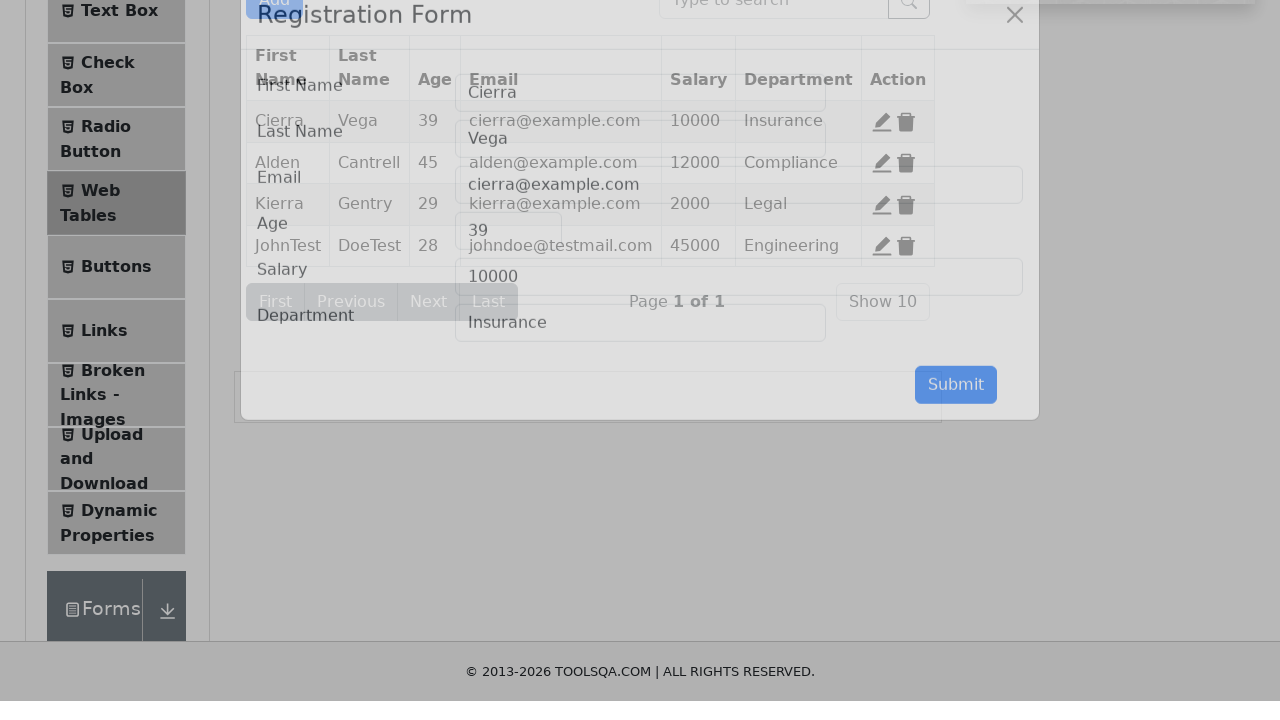

Edit form modal appeared
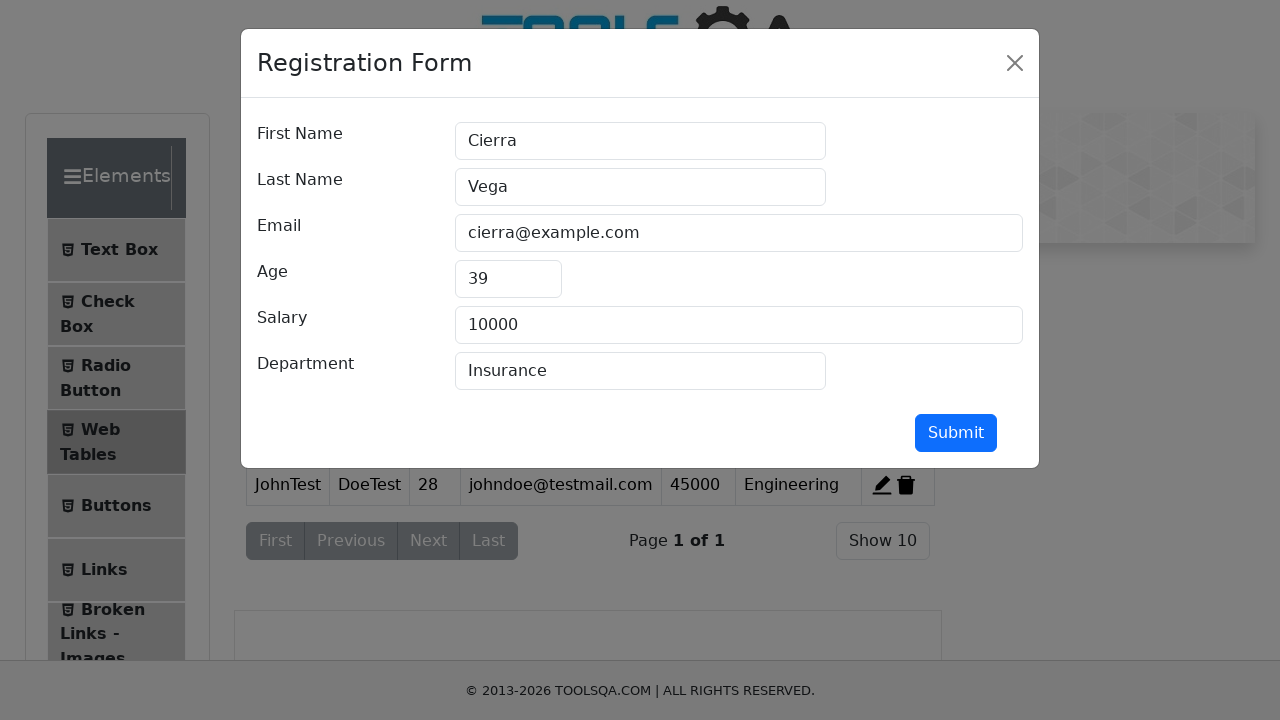

Cleared first name field on #firstName
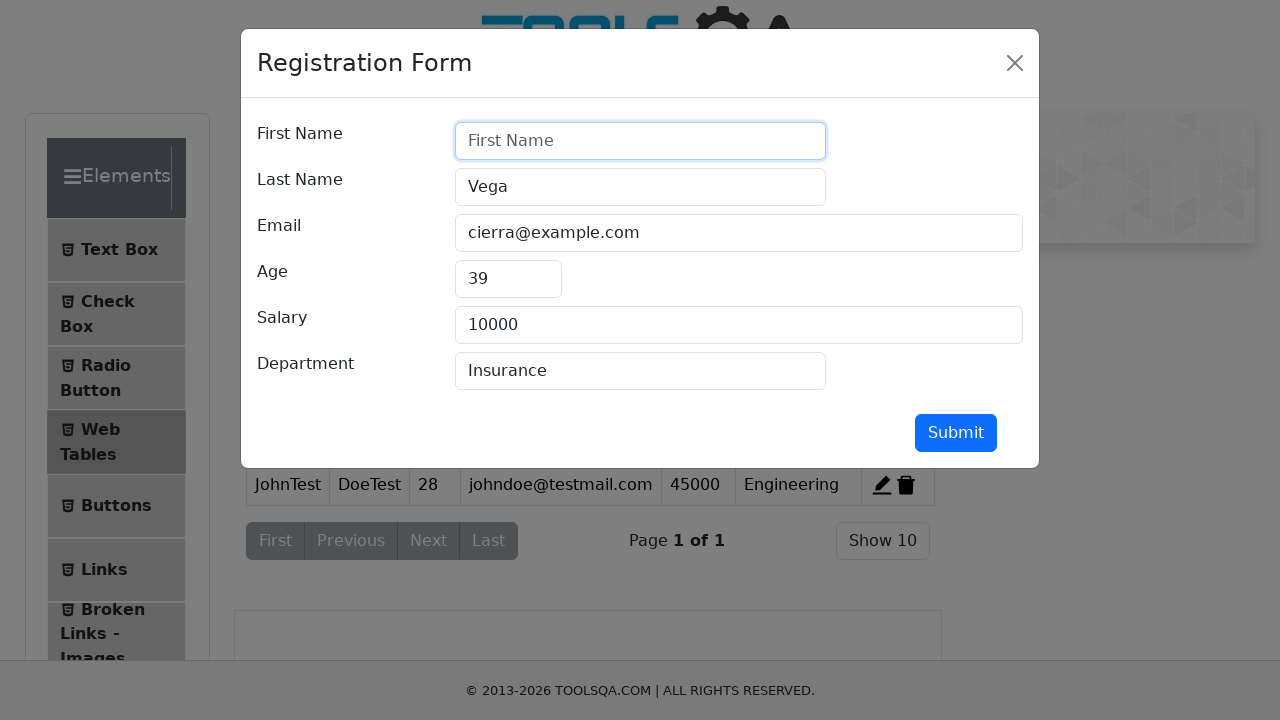

Filled first name field with updated value 'JohnUpdated' on #firstName
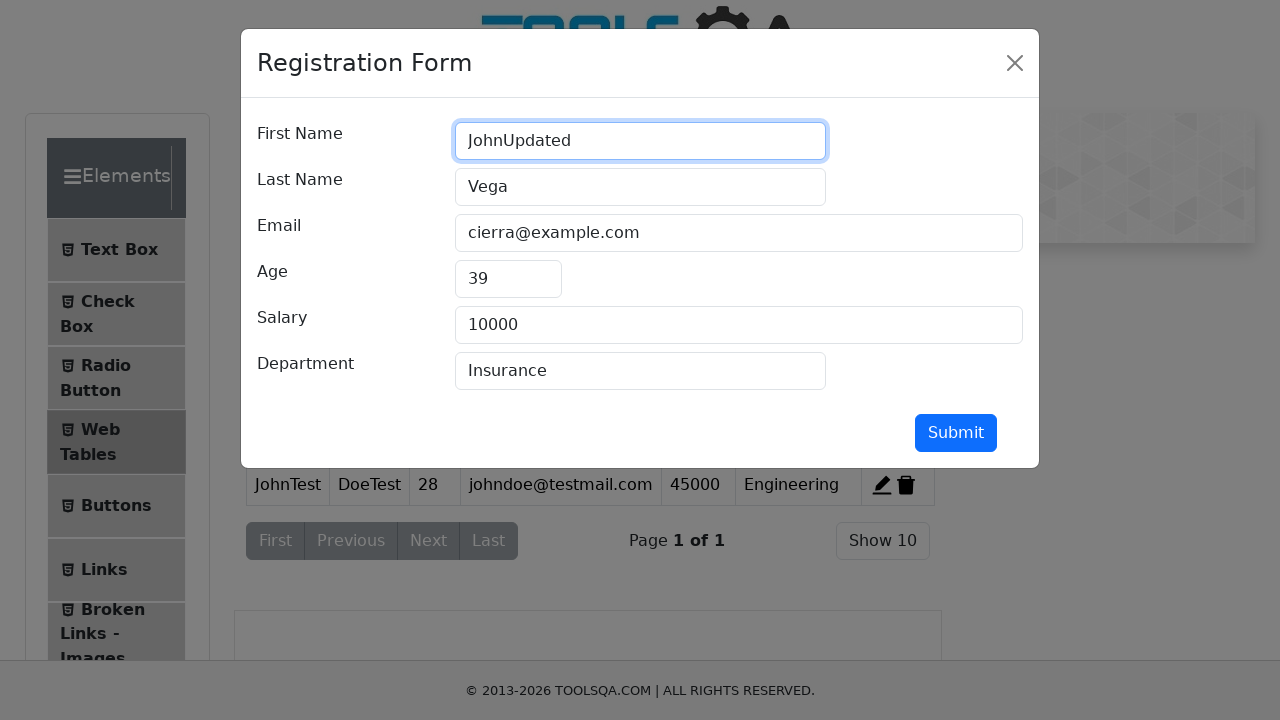

Clicked submit button to save updated record at (956, 433) on #submit
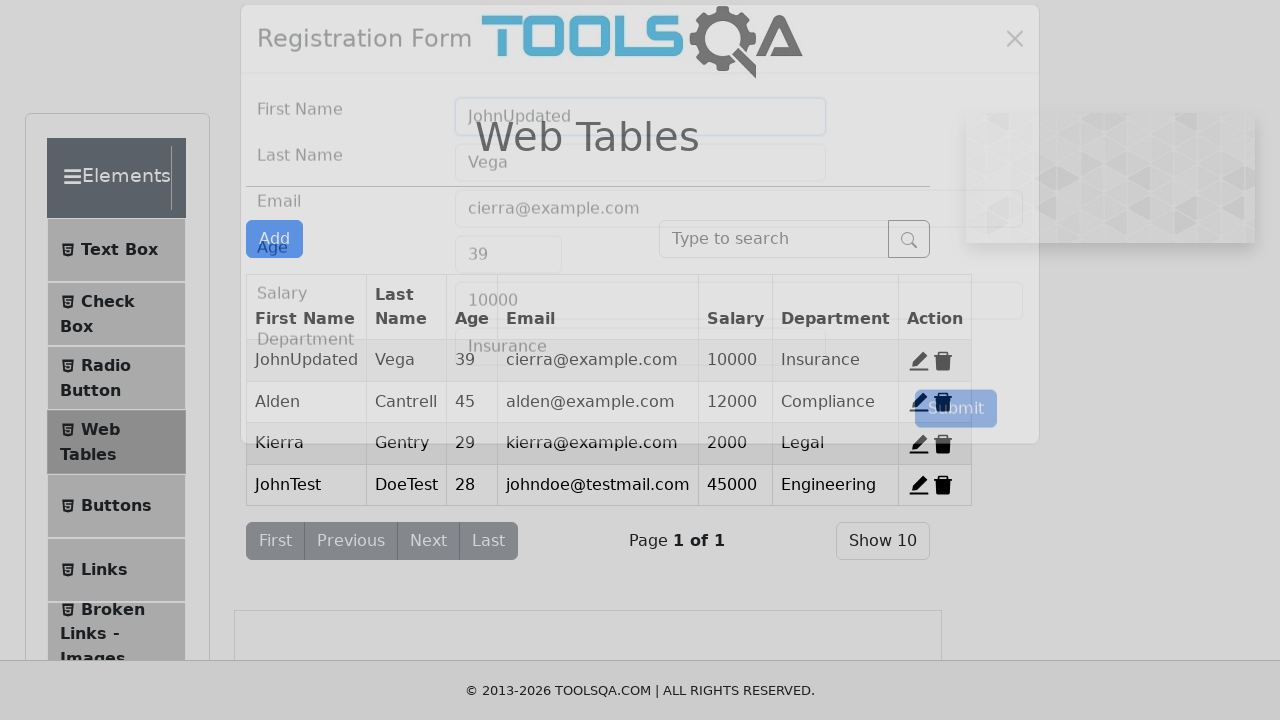

Edit modal closed and table updated with new first name
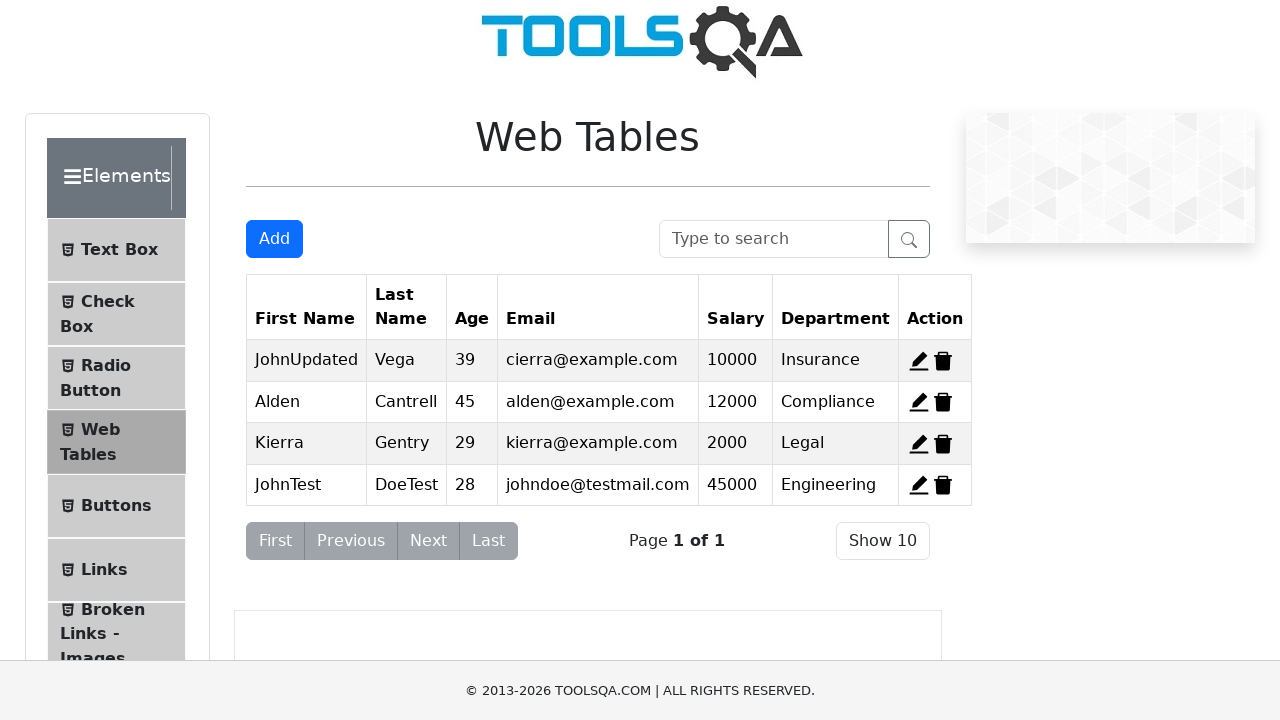

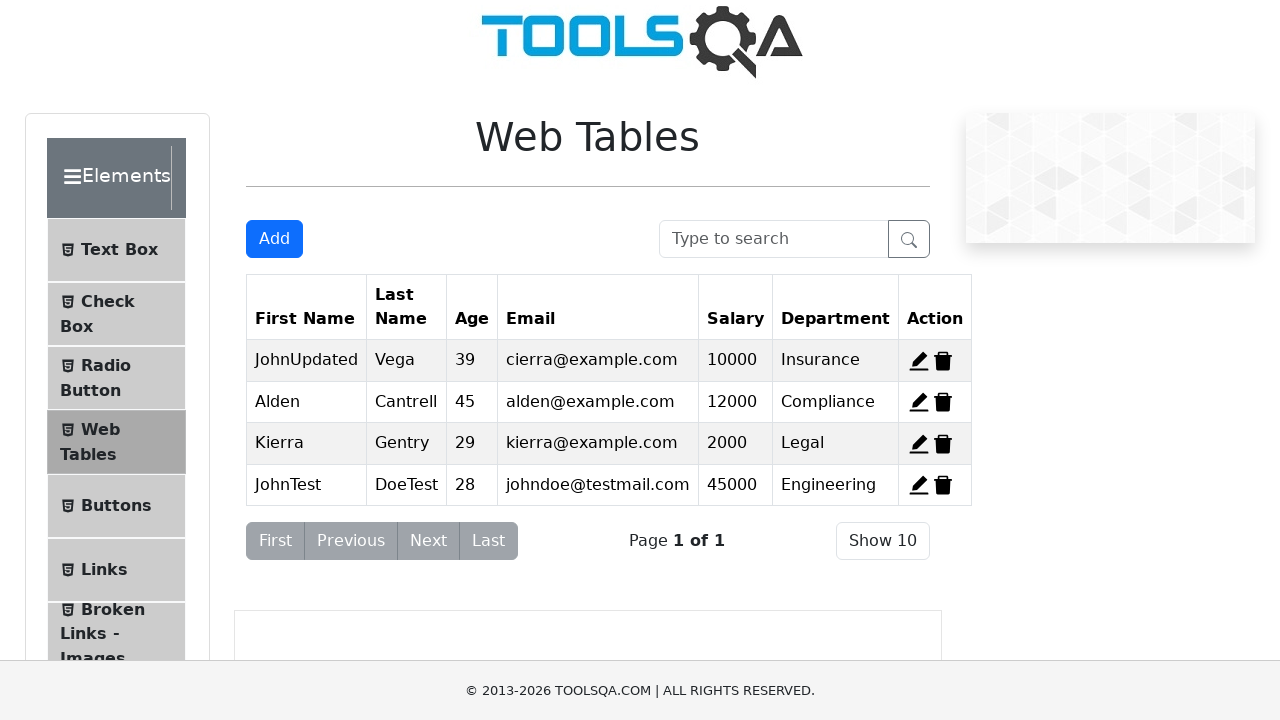